Tests creating 5 todos, marking all as completed, adding 11 more todos, and verifying the total count of all todos in the All tab.

Starting URL: https://todomvc.com/examples/react/dist/

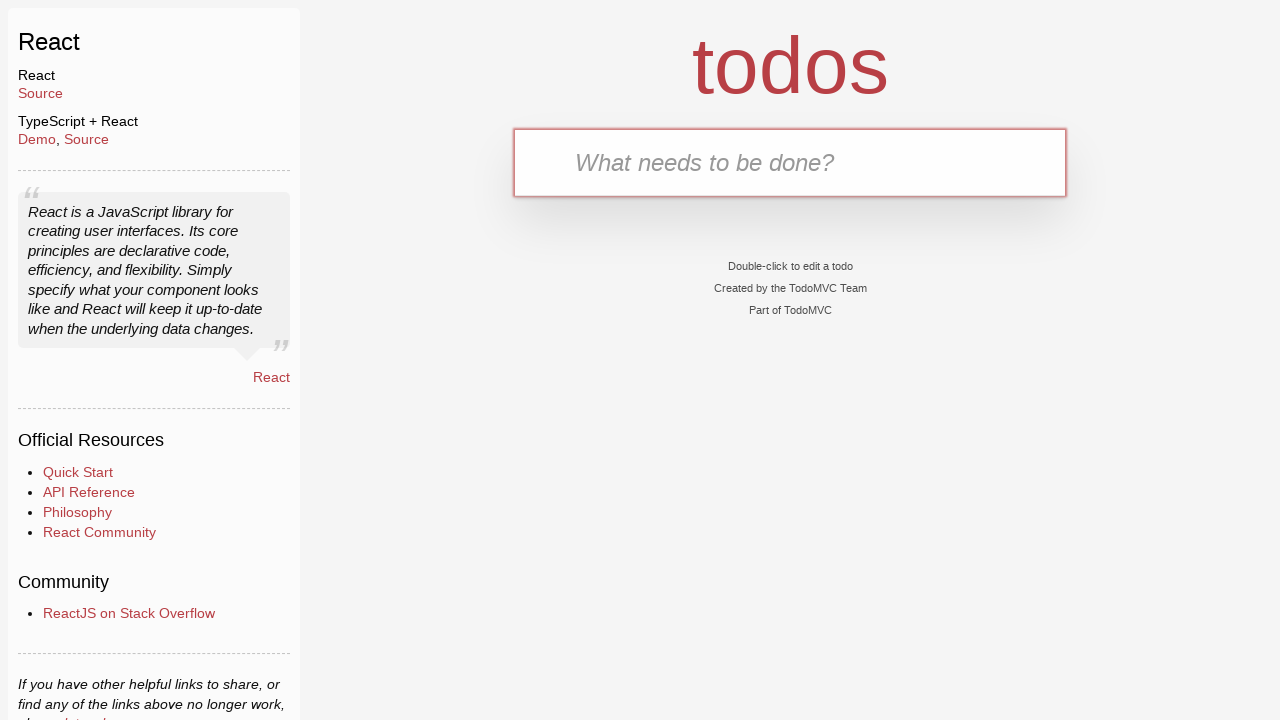

Waited for todo input field to be visible
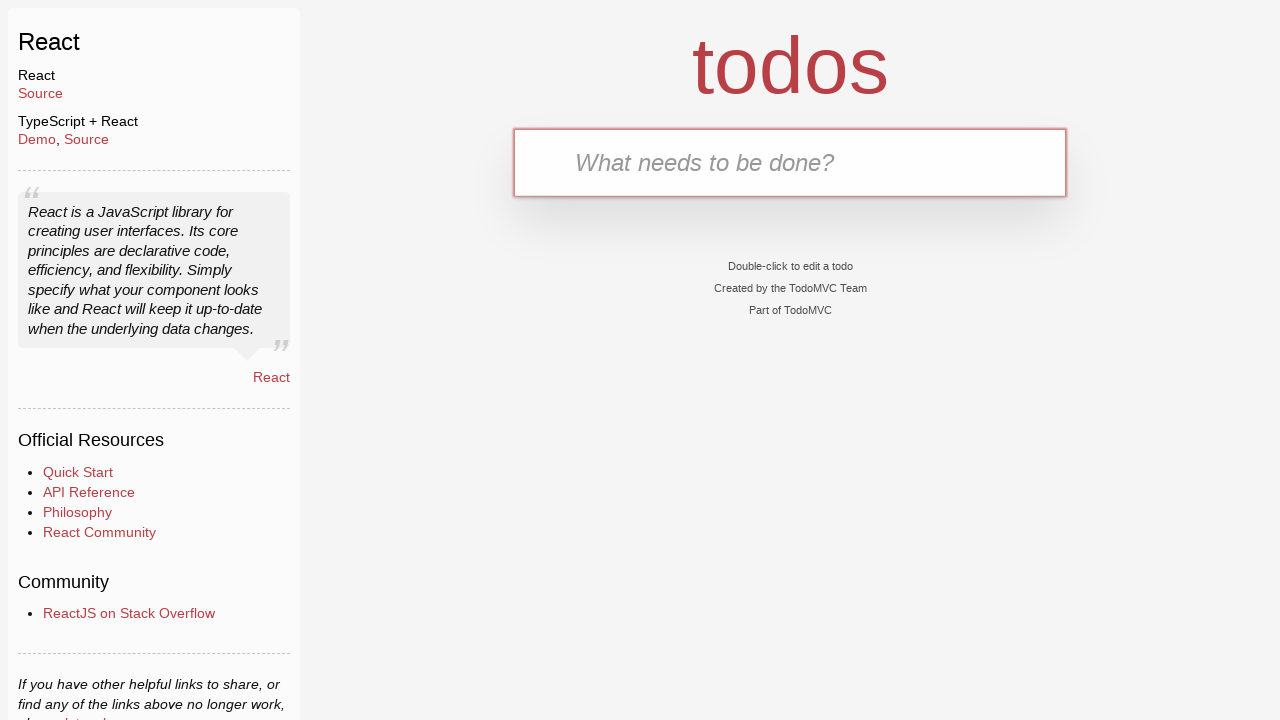

Filled todo input field with 'ABED' on input#todo-input
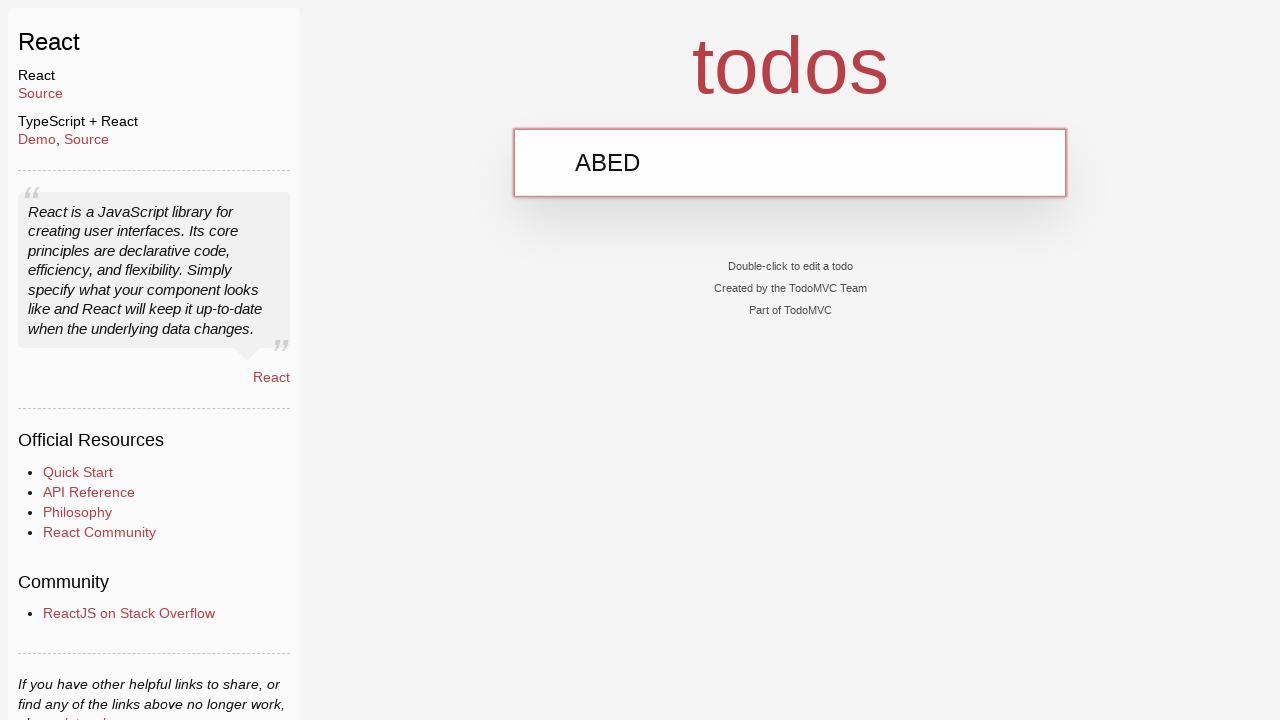

Pressed Enter to create todo 'ABED' on input#todo-input
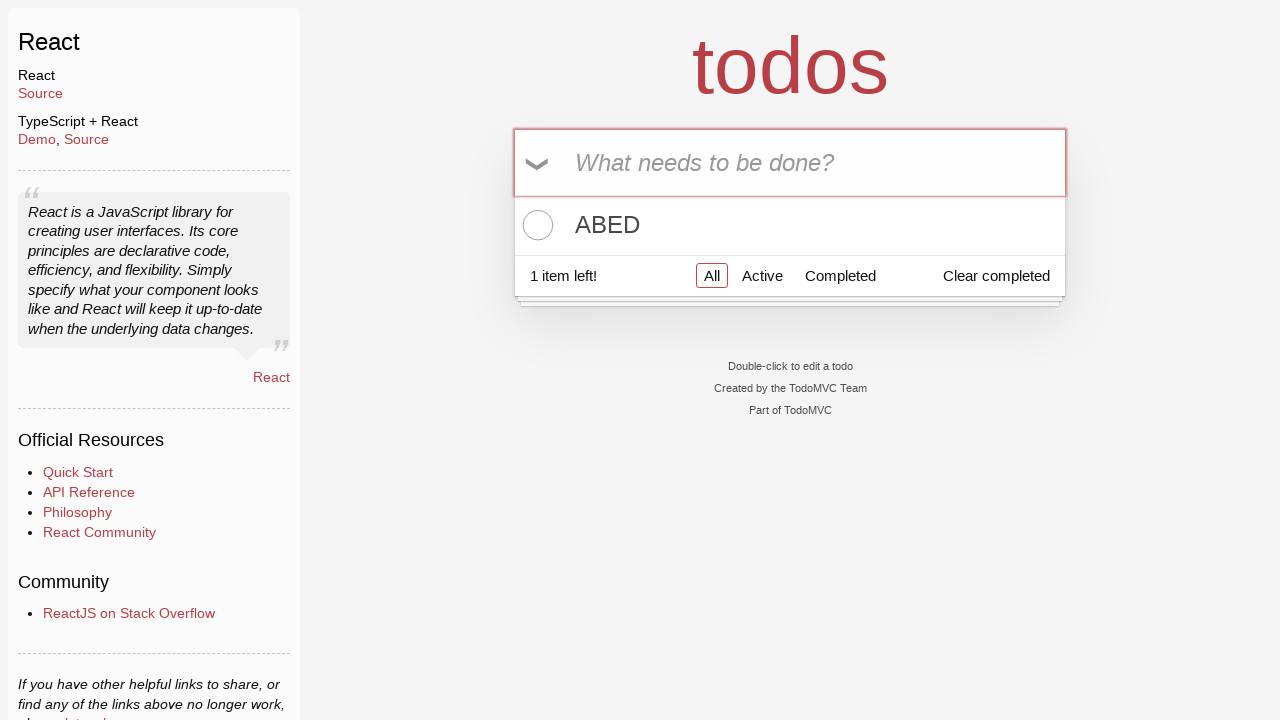

Filled todo input field with 'BEDA' on input#todo-input
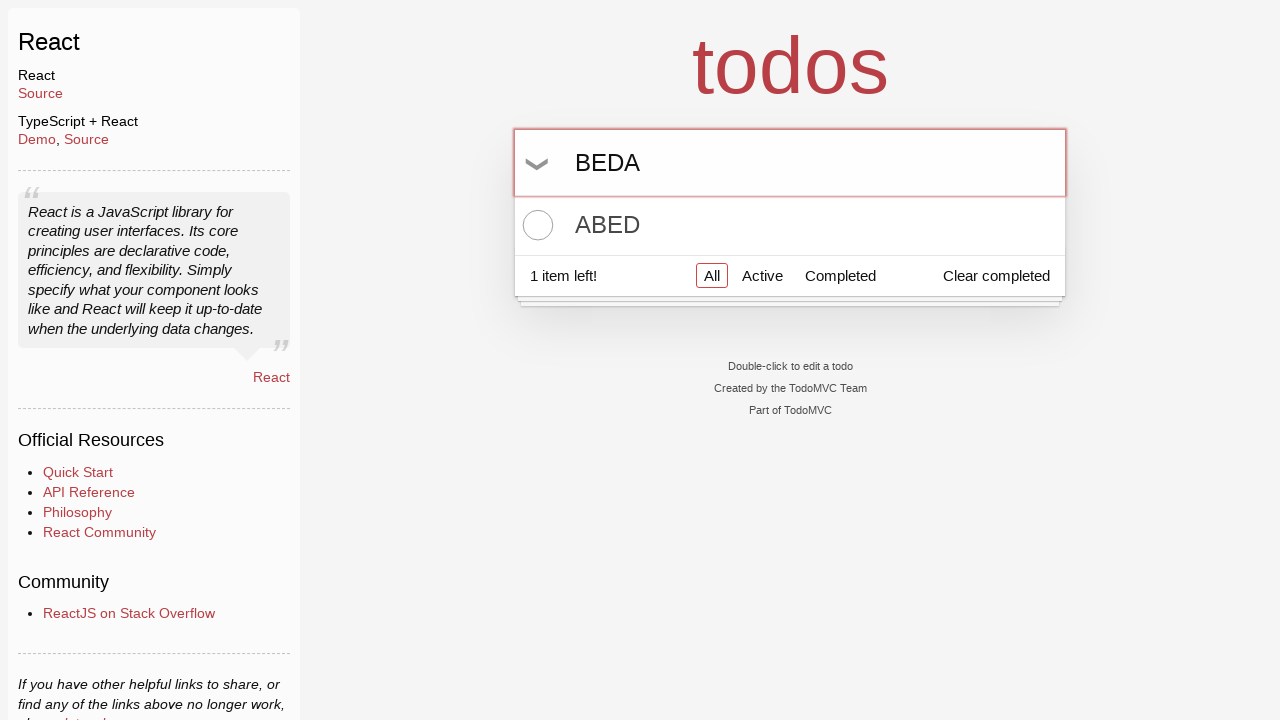

Pressed Enter to create todo 'BEDA' on input#todo-input
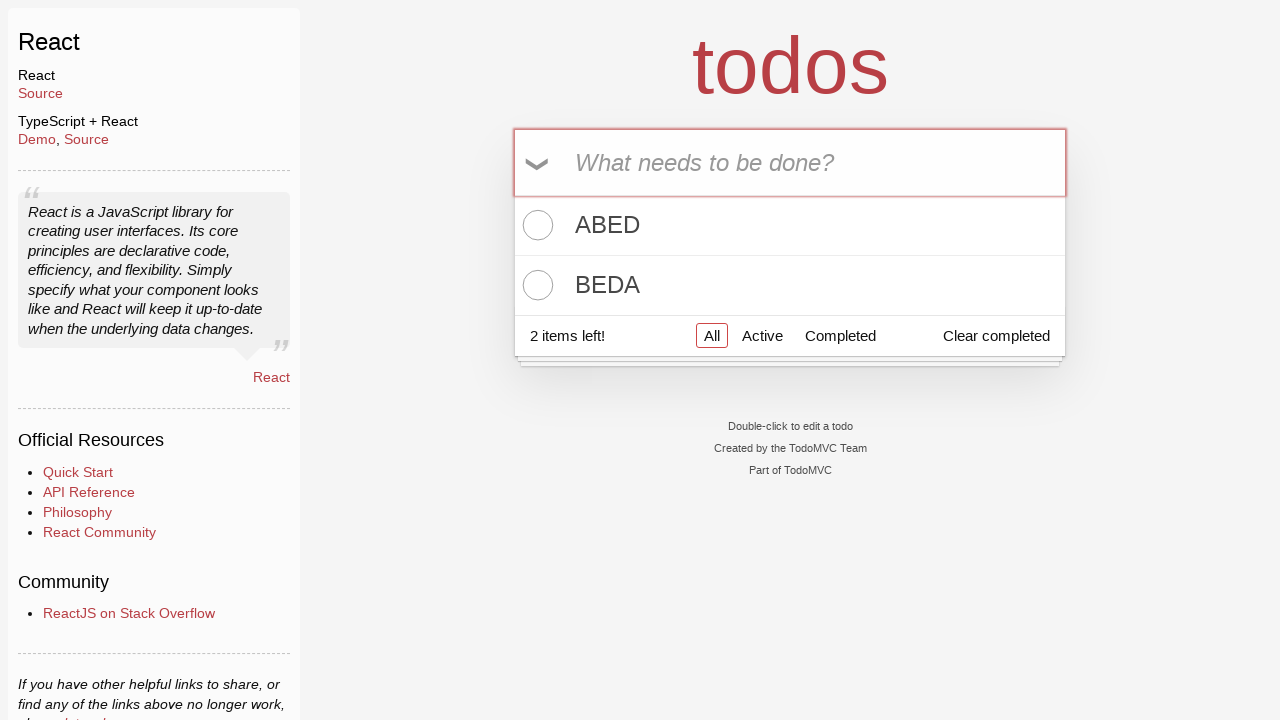

Filled todo input field with 'EDAB' on input#todo-input
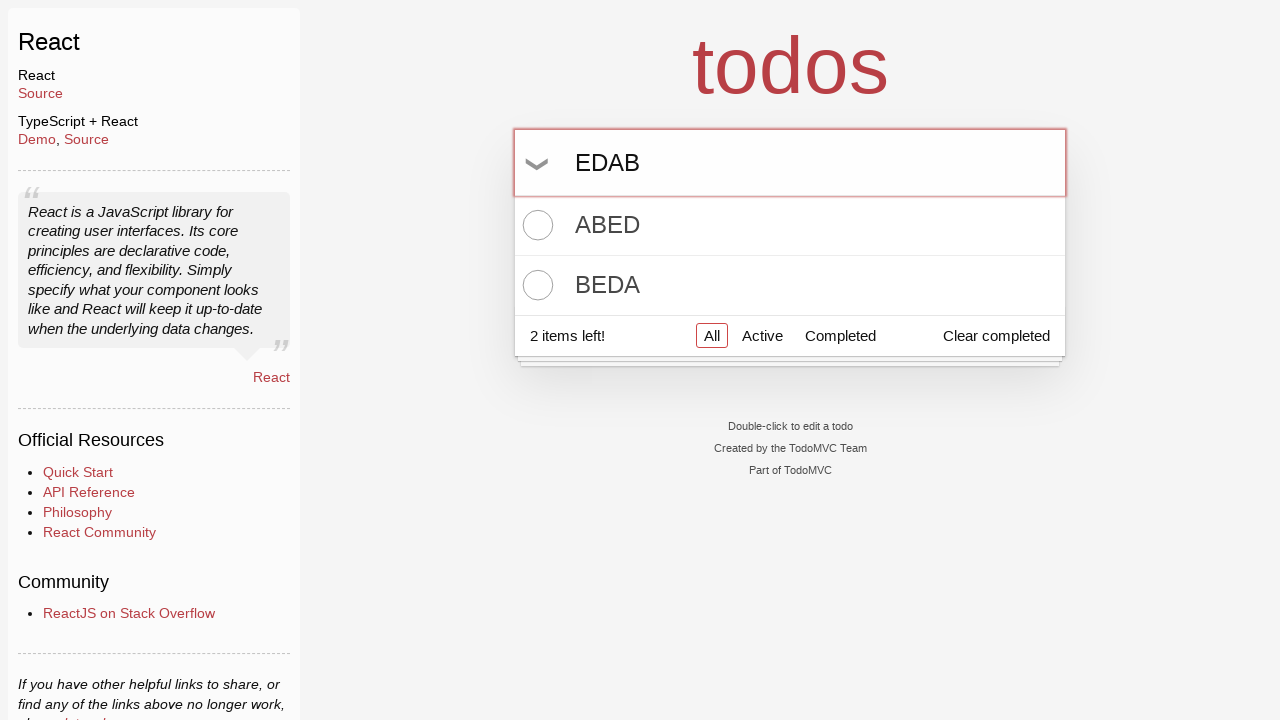

Pressed Enter to create todo 'EDAB' on input#todo-input
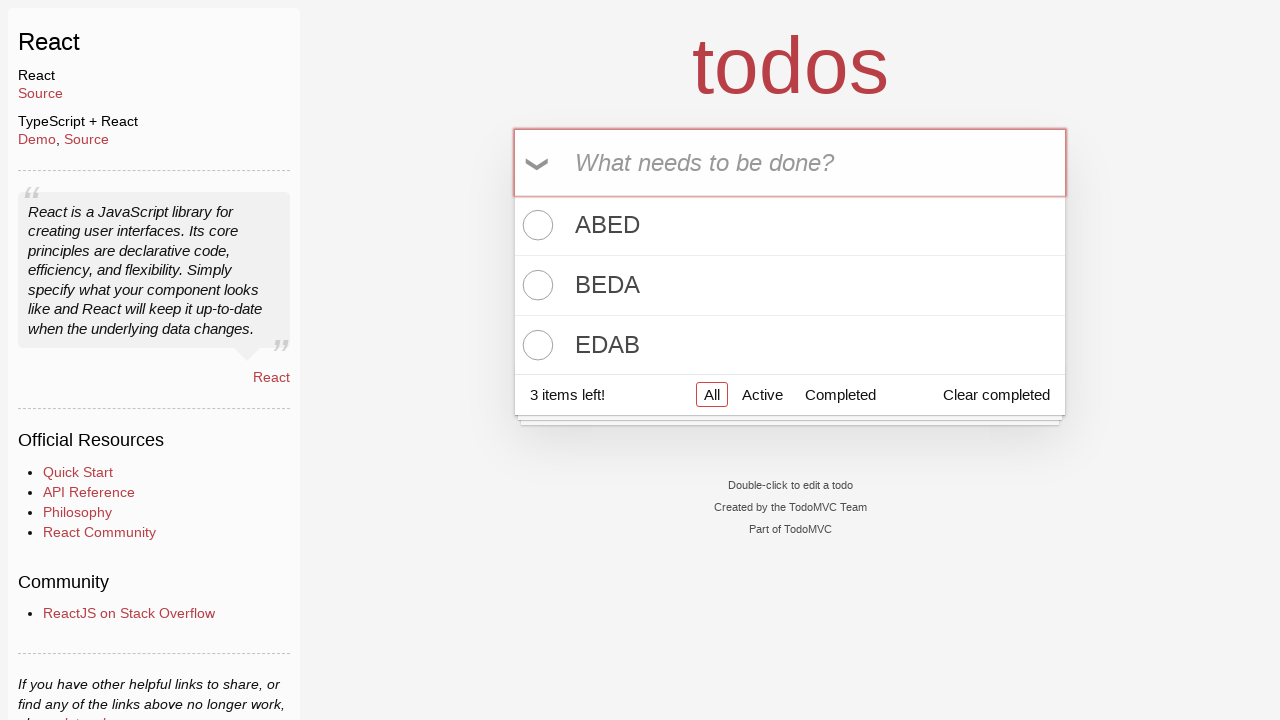

Filled todo input field with 'DABE' on input#todo-input
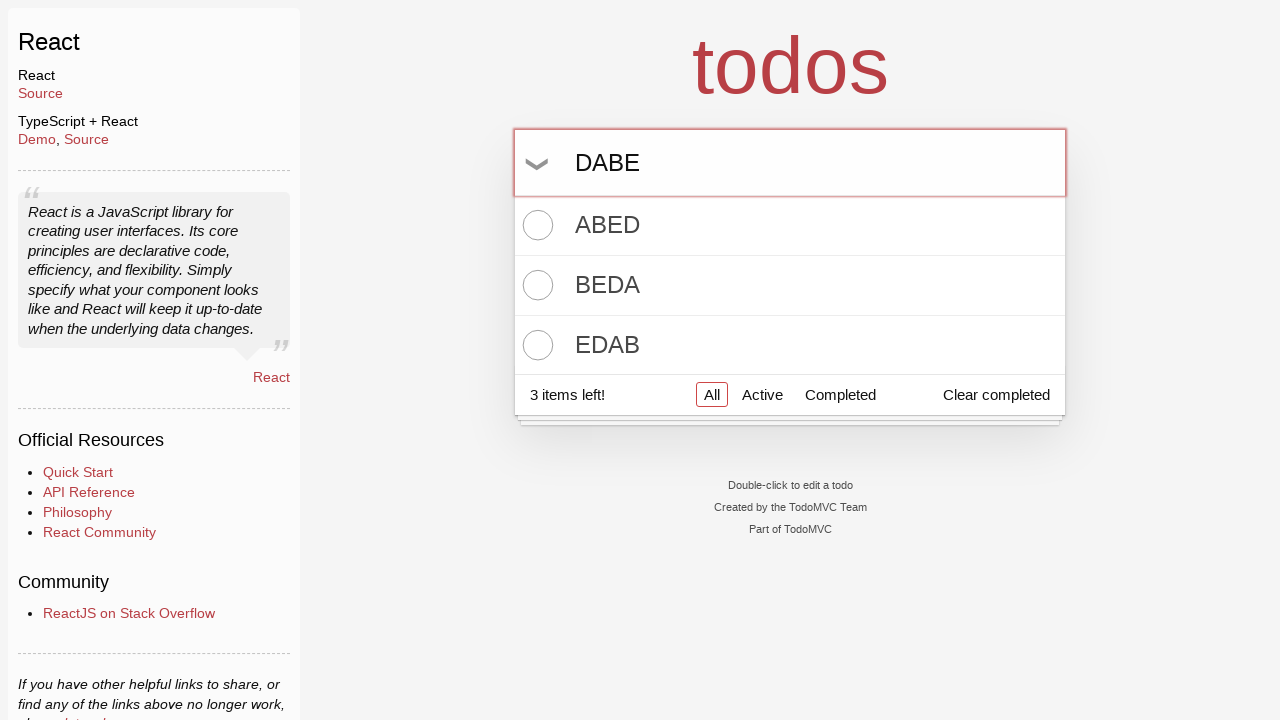

Pressed Enter to create todo 'DABE' on input#todo-input
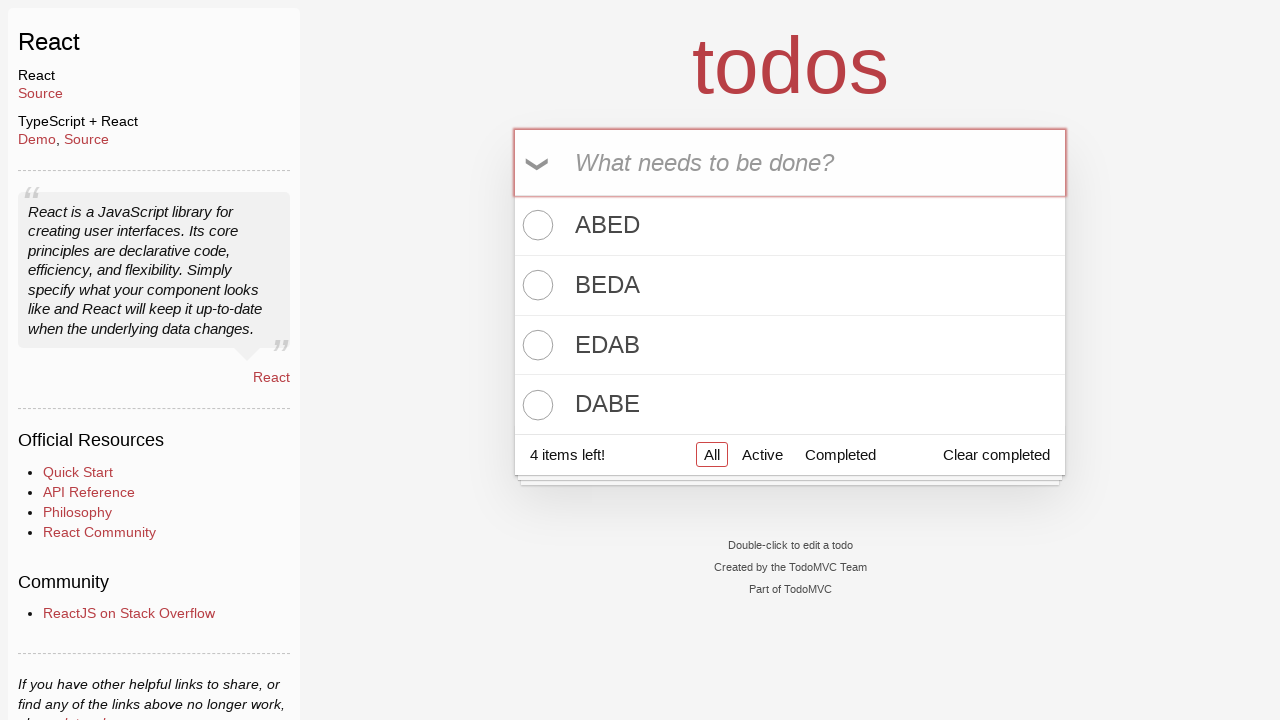

Filled todo input field with 'ABED' on input#todo-input
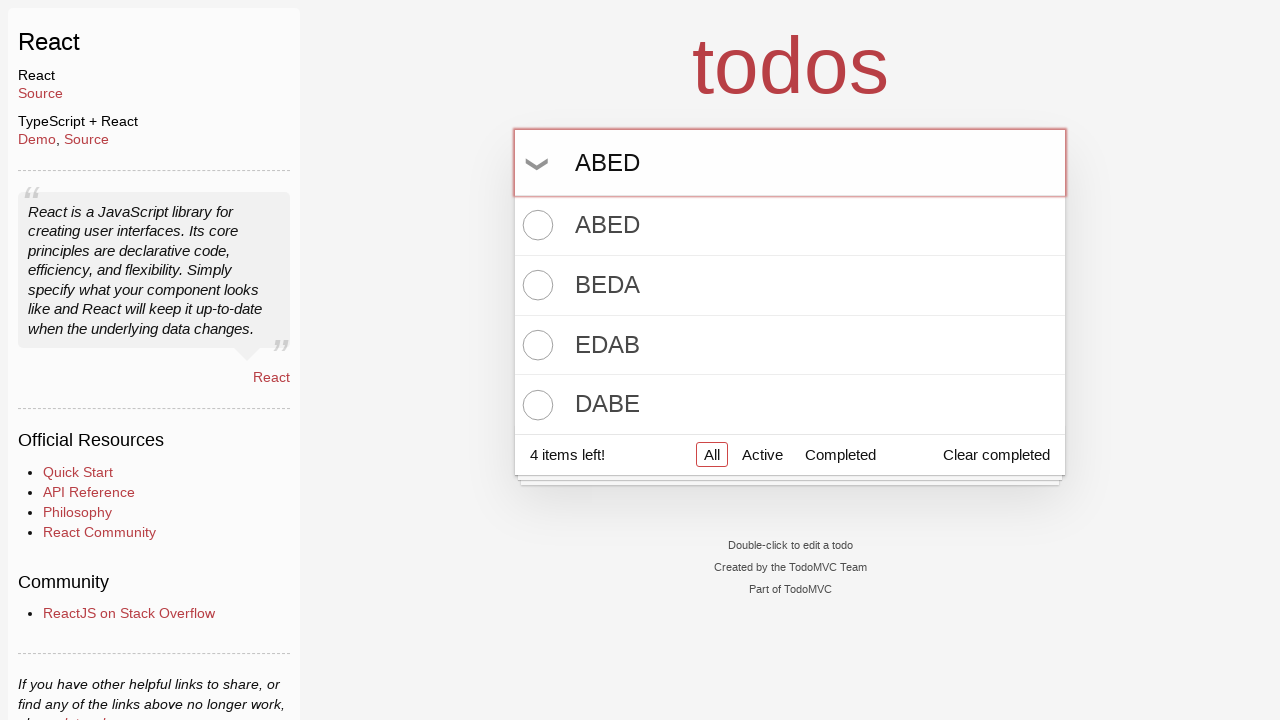

Pressed Enter to create todo 'ABED' on input#todo-input
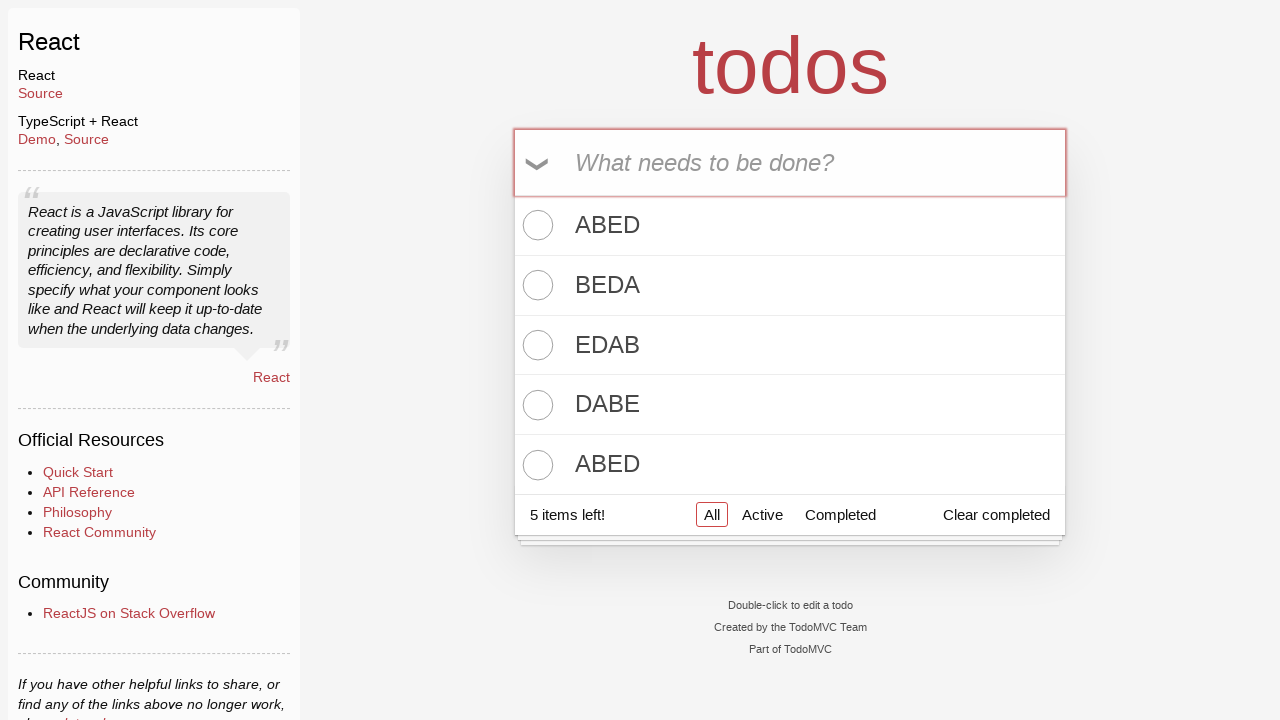

Clicked toggle-all to mark all 5 todos as completed at (539, 163) on input.toggle-all
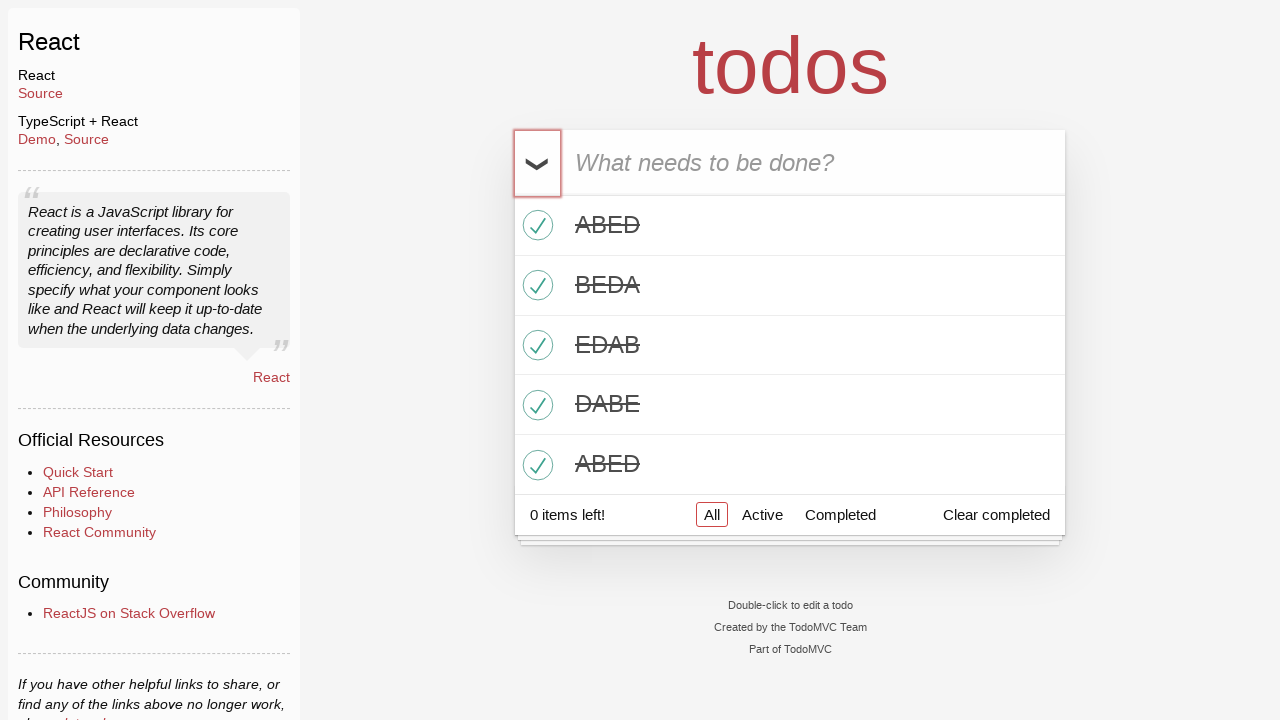

Filled todo input field with 'CDAB' on input#todo-input
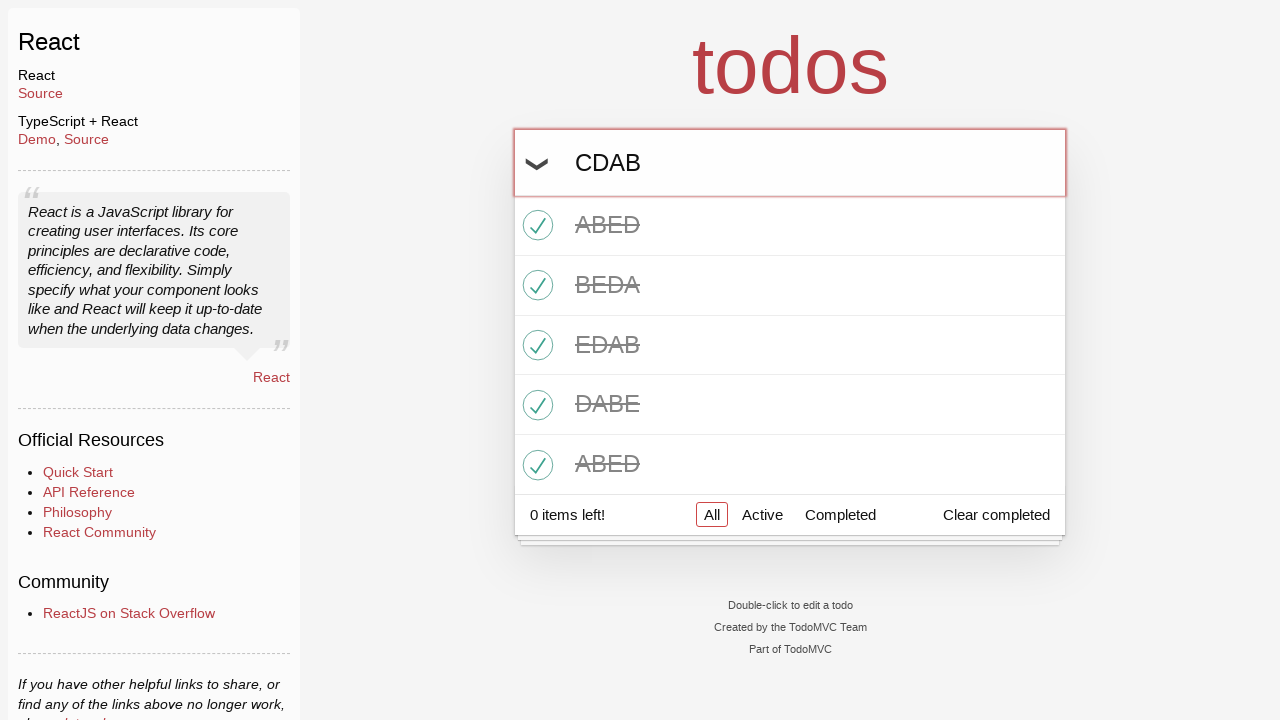

Pressed Enter to create todo 'CDAB' on input#todo-input
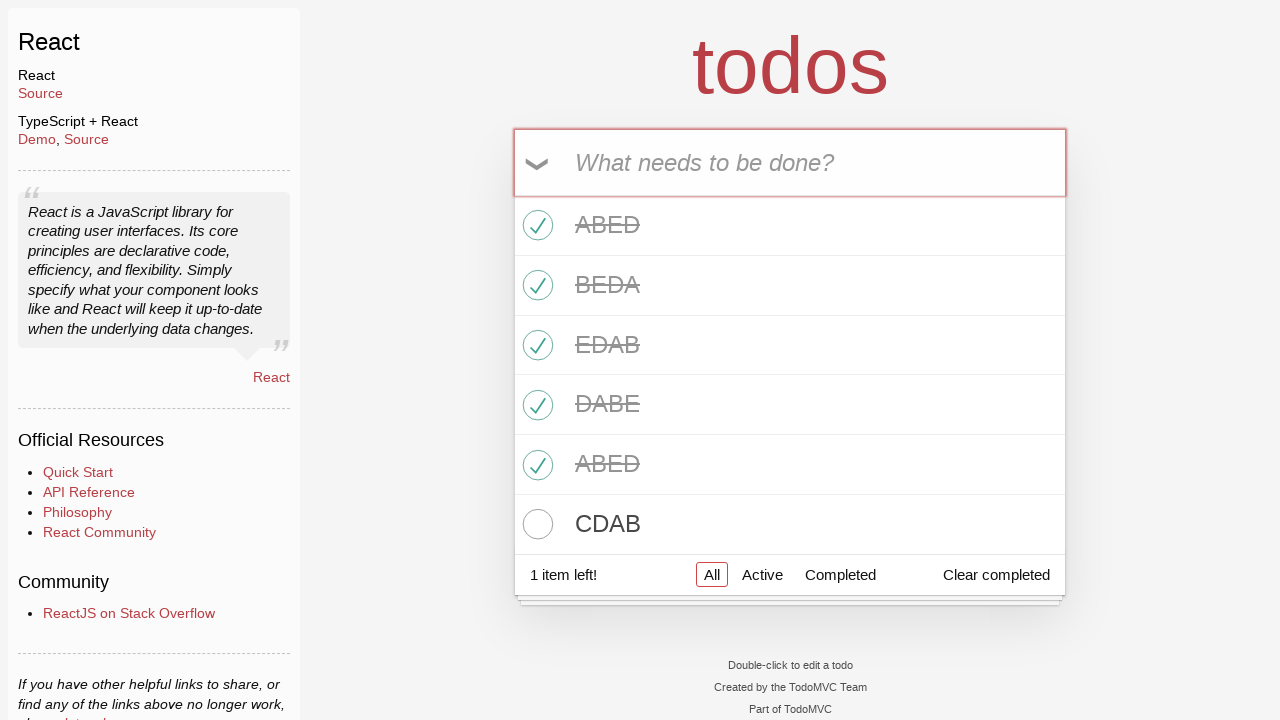

Filled todo input field with 'DABC' on input#todo-input
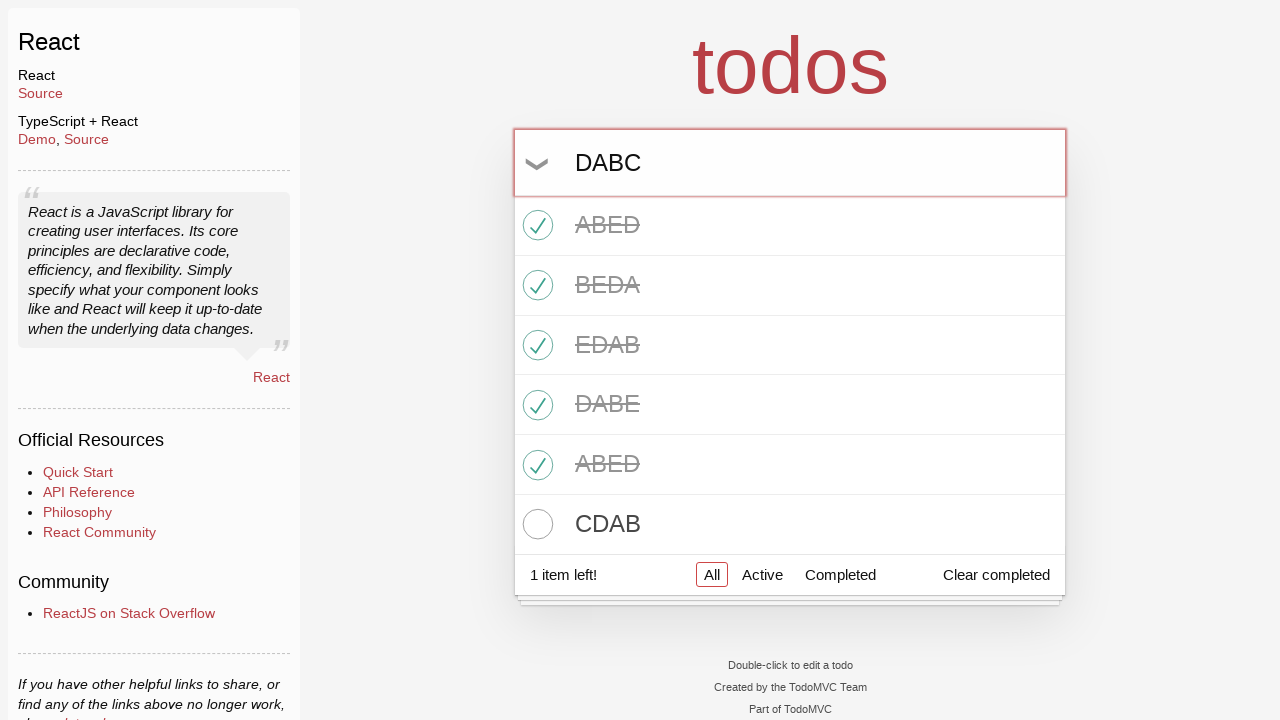

Pressed Enter to create todo 'DABC' on input#todo-input
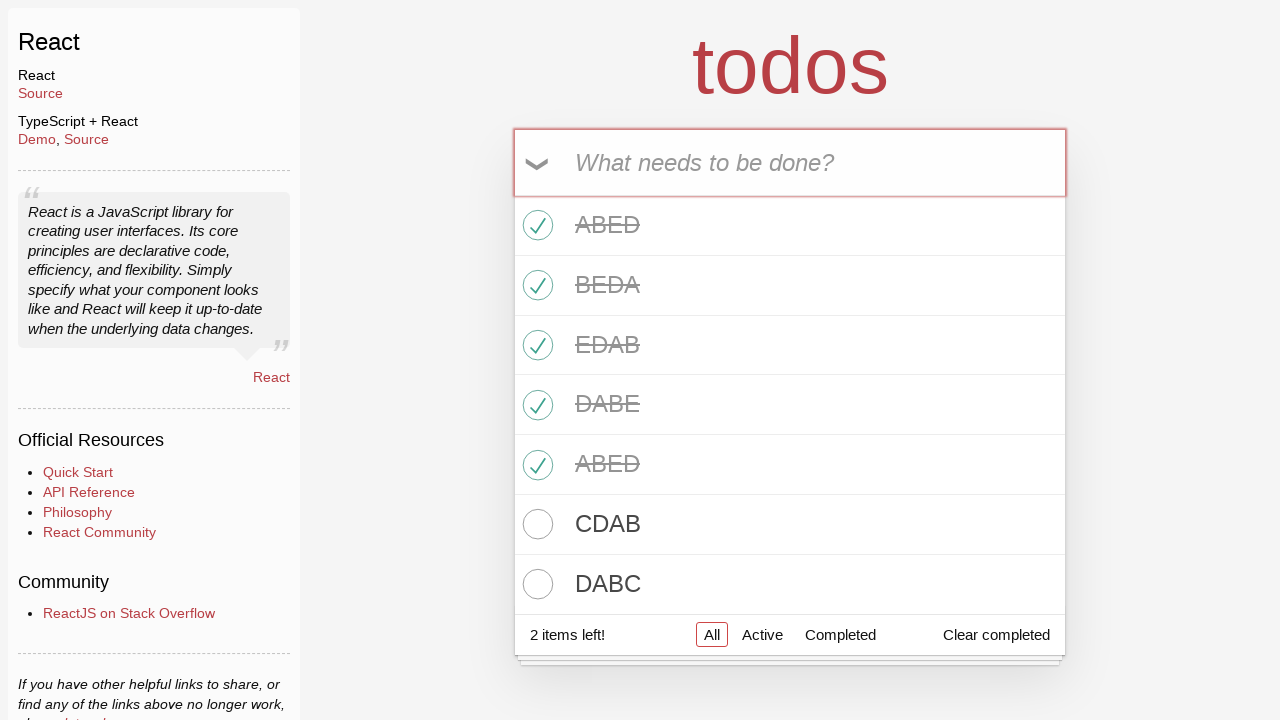

Filled todo input field with 'ABCD' on input#todo-input
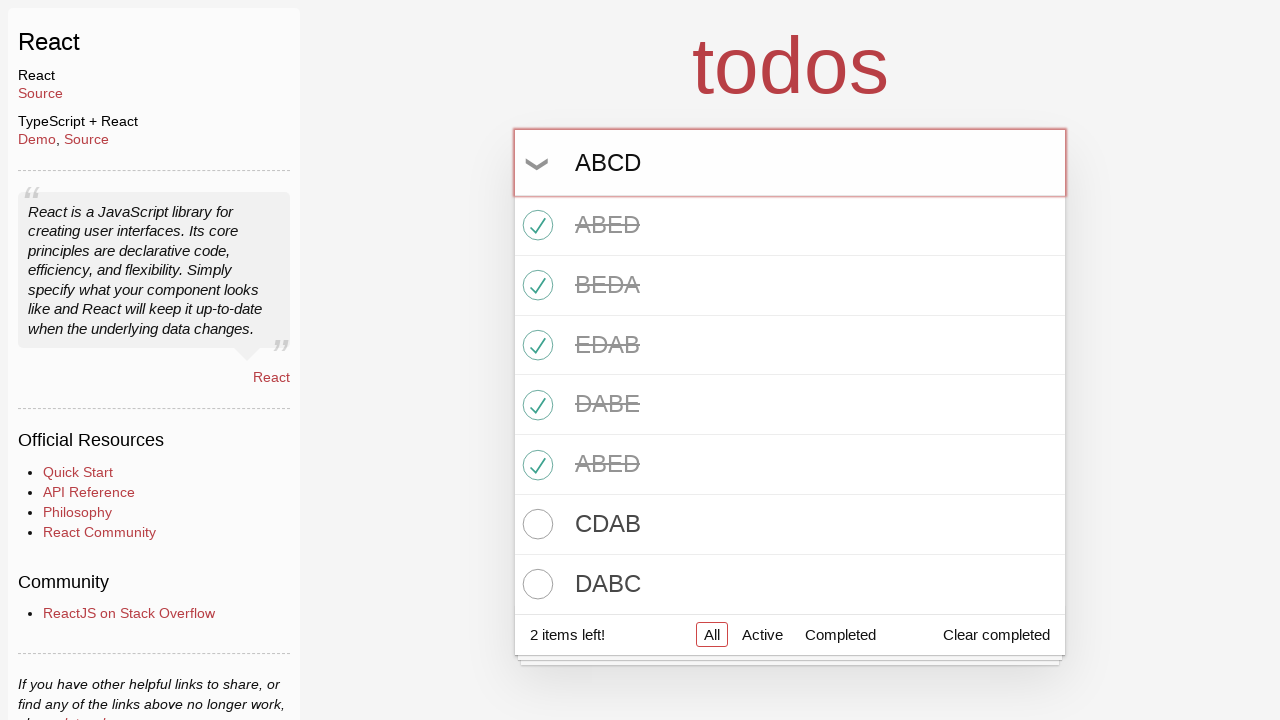

Pressed Enter to create todo 'ABCD' on input#todo-input
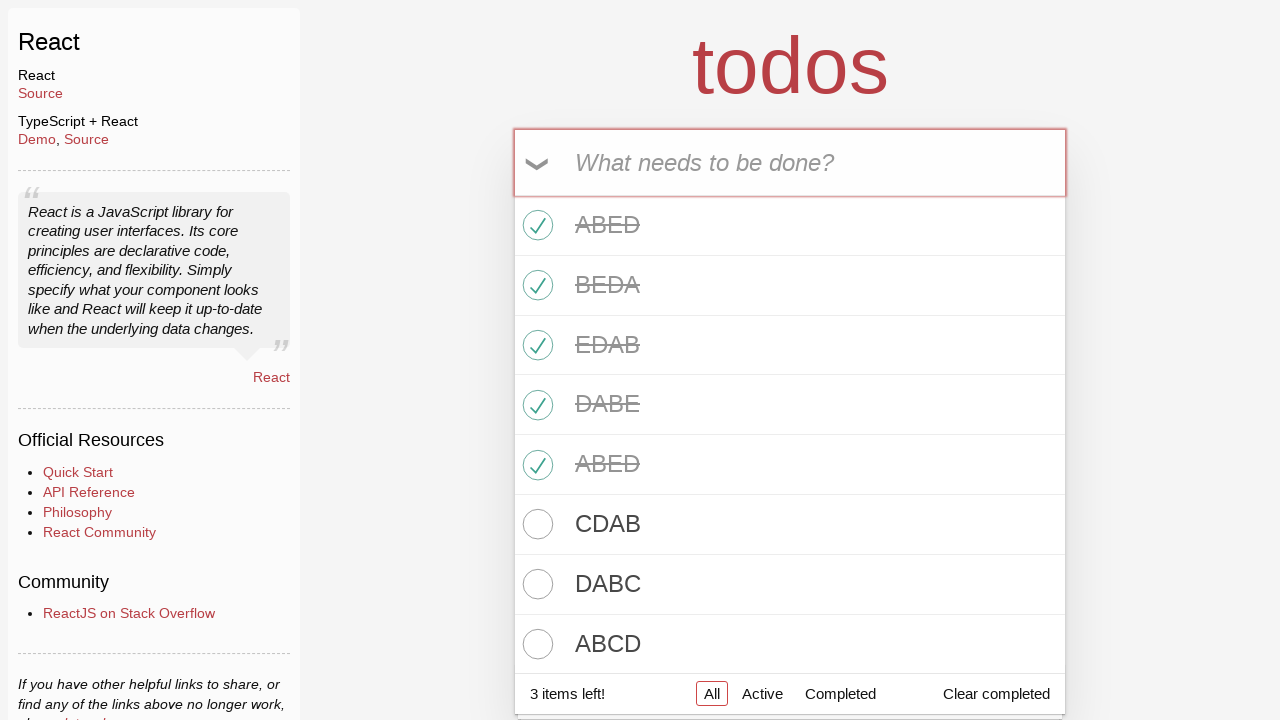

Filled todo input field with 'BCDA' on input#todo-input
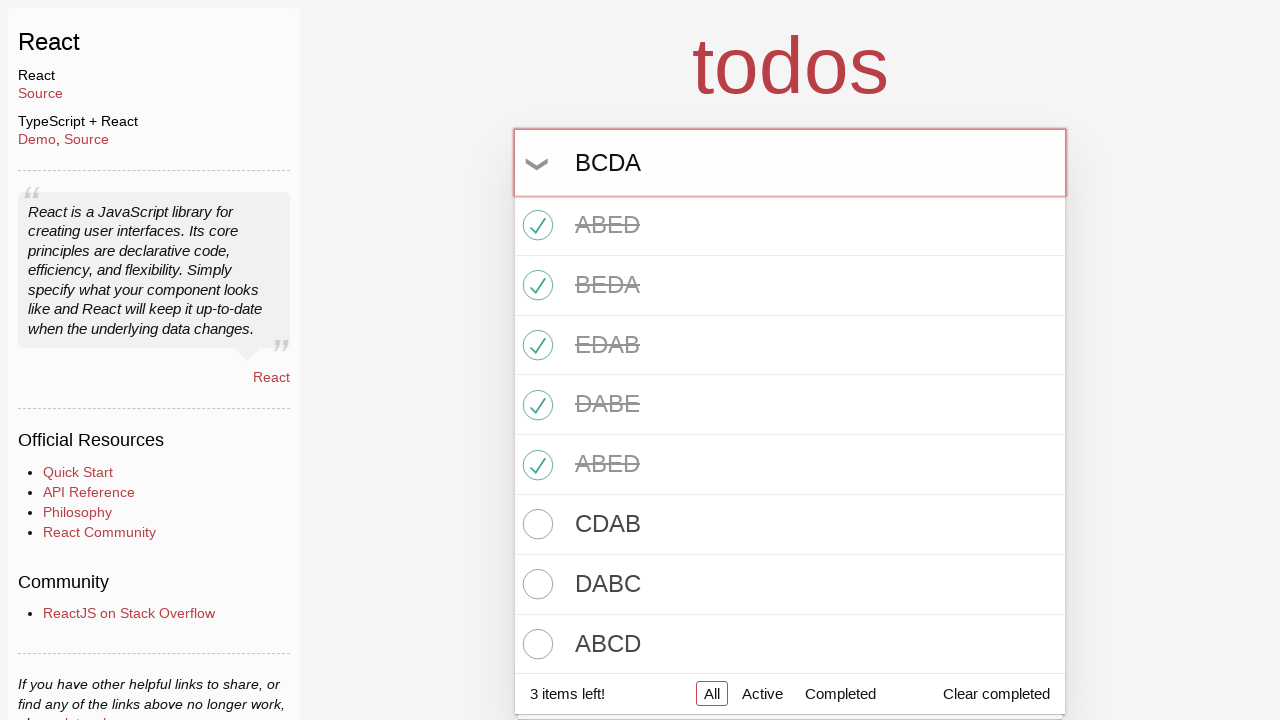

Pressed Enter to create todo 'BCDA' on input#todo-input
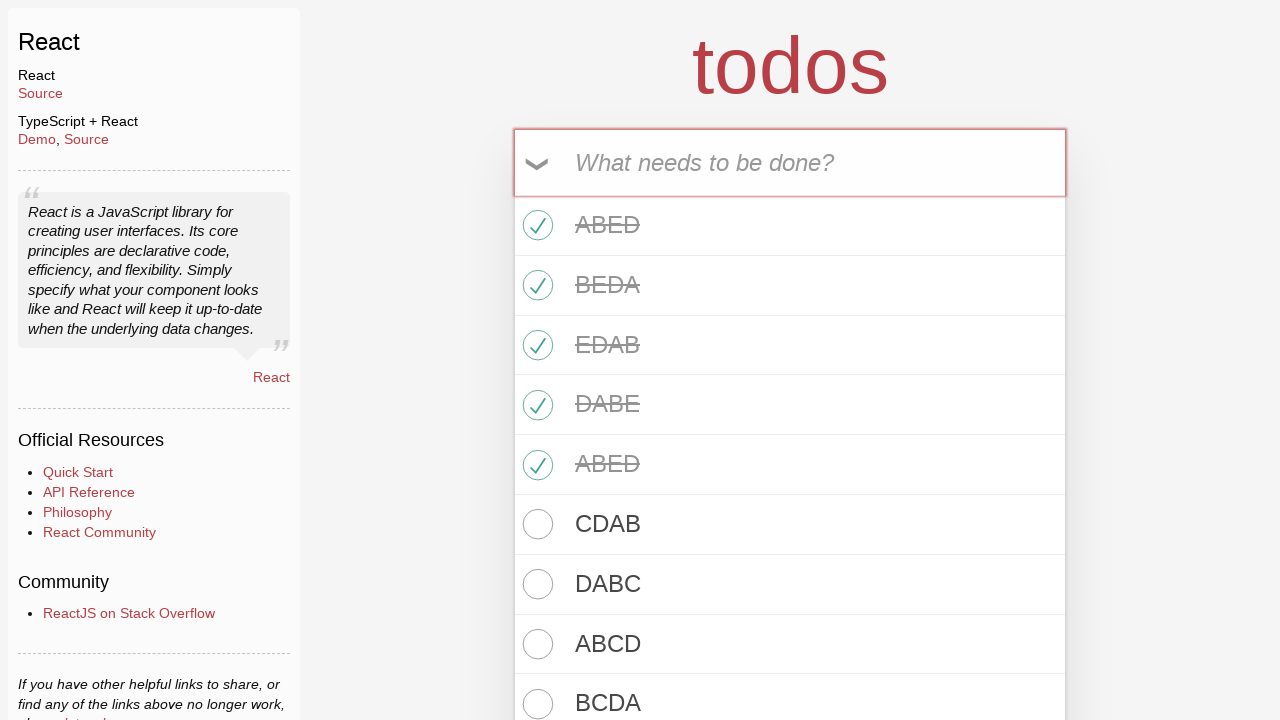

Filled todo input field with 'CDAB' on input#todo-input
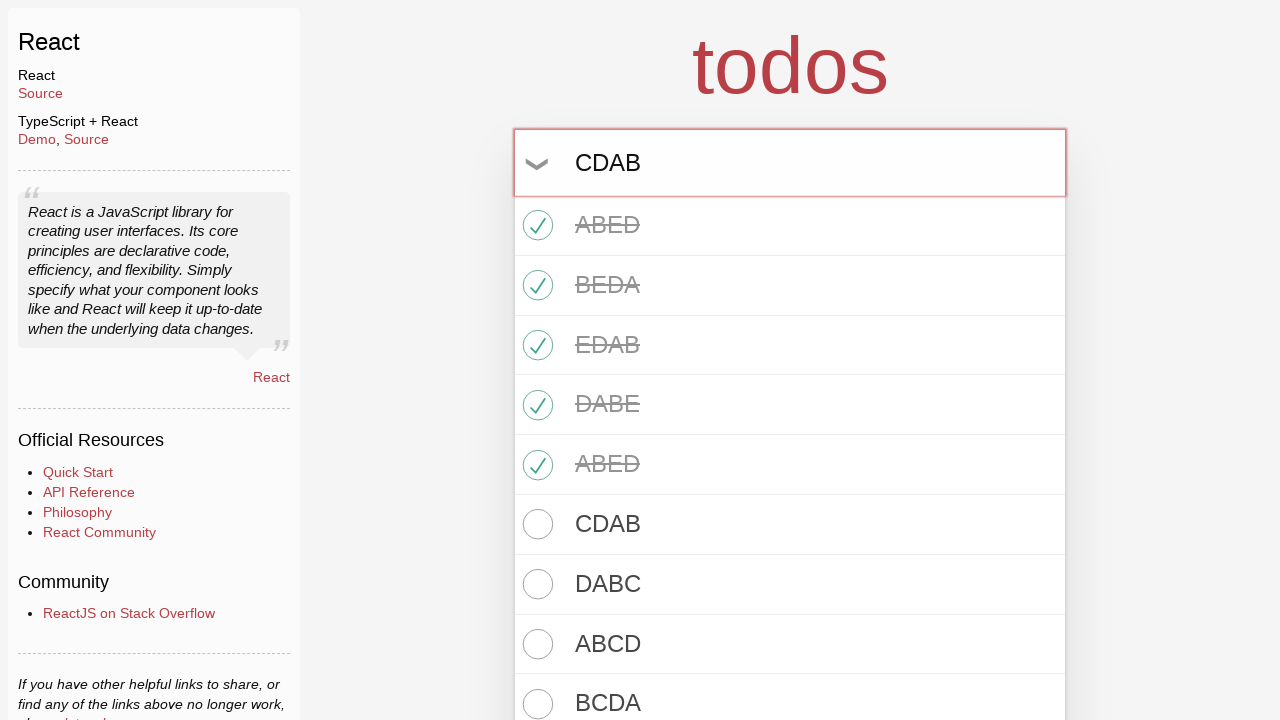

Pressed Enter to create todo 'CDAB' on input#todo-input
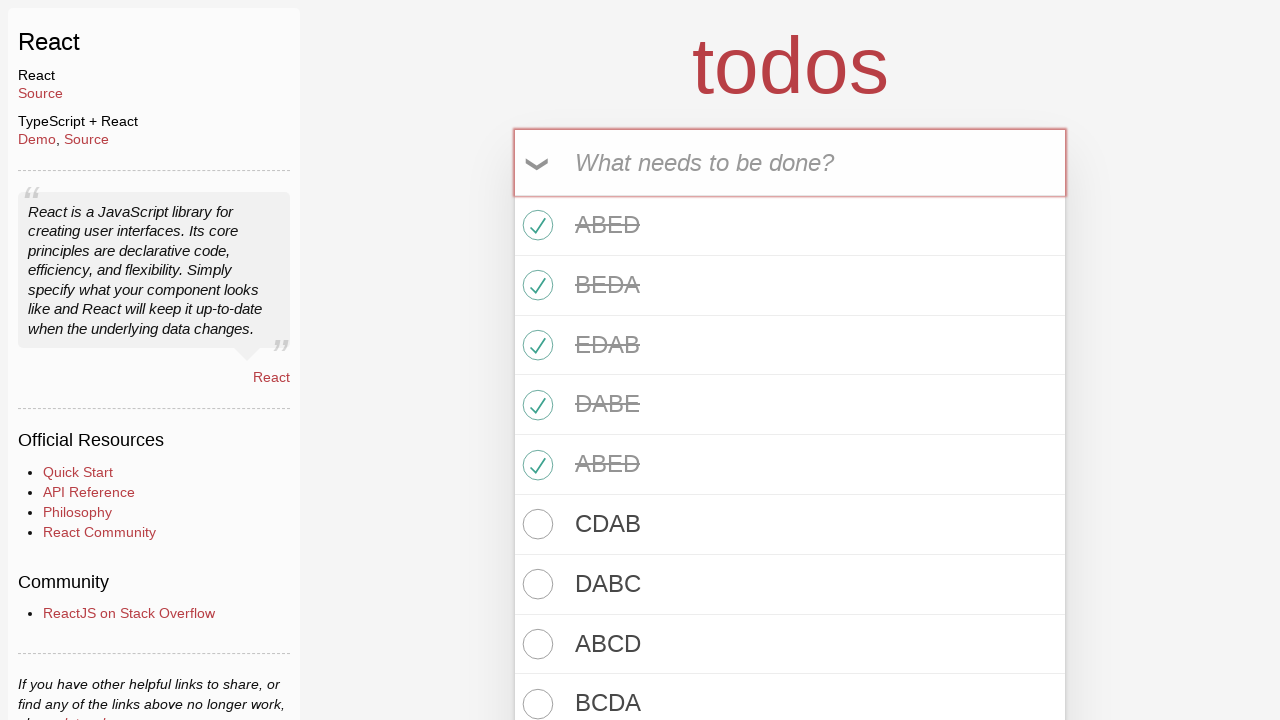

Filled todo input field with 'DABC' on input#todo-input
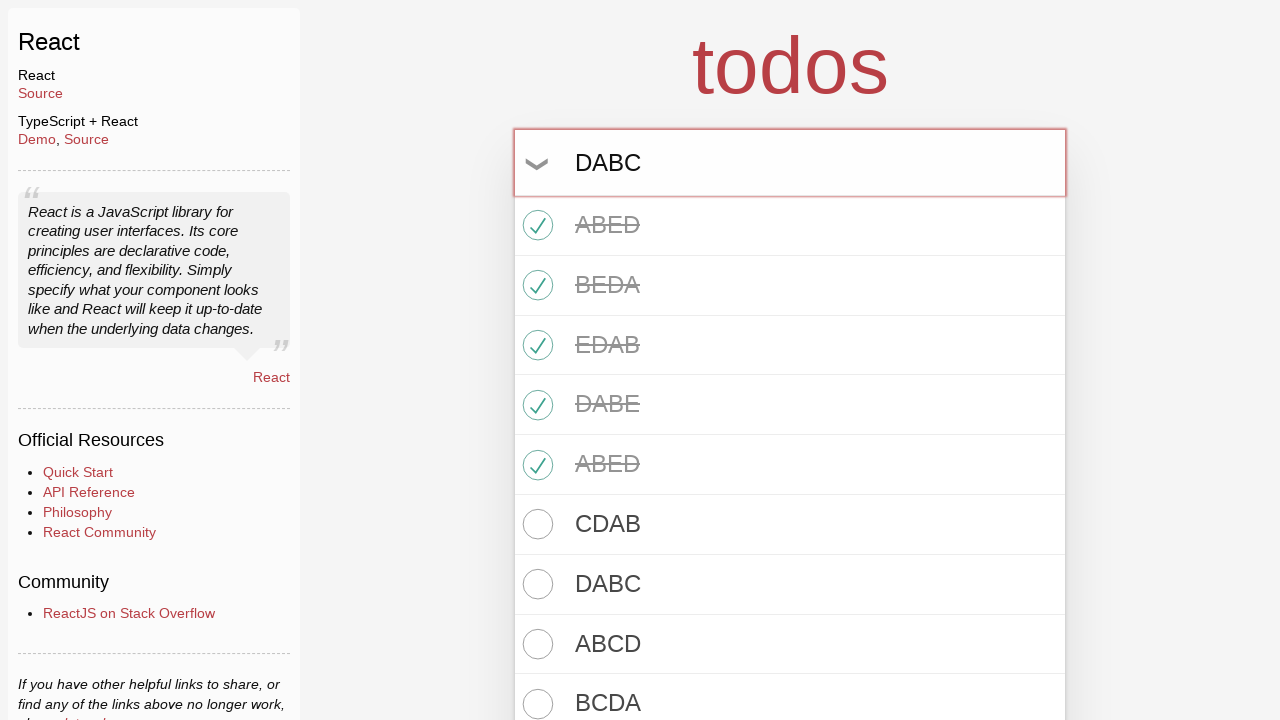

Pressed Enter to create todo 'DABC' on input#todo-input
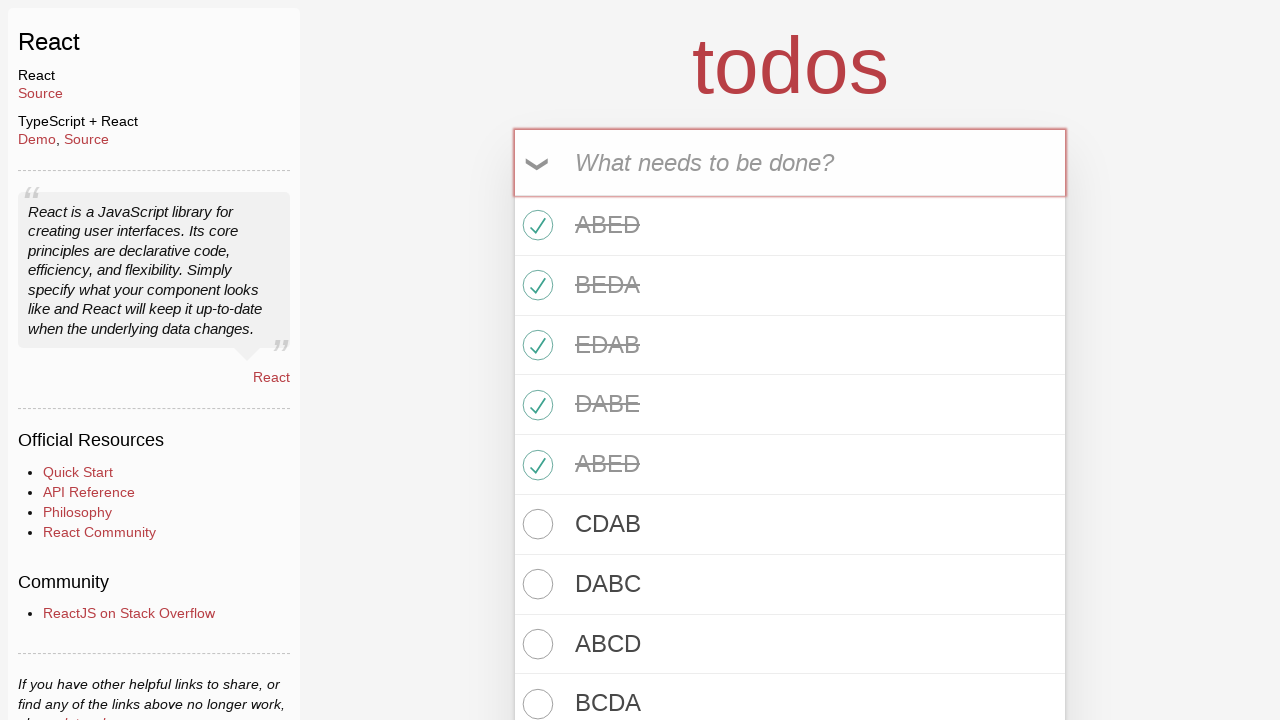

Filled todo input field with 'ABCD' on input#todo-input
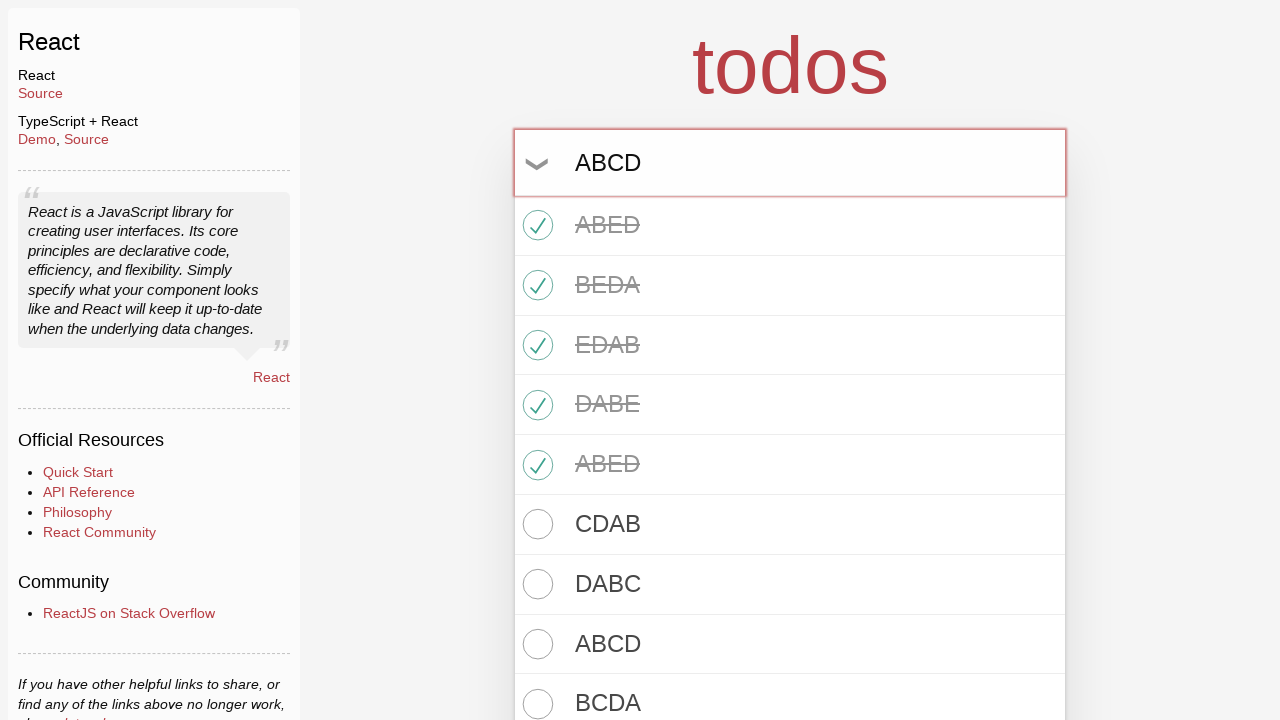

Pressed Enter to create todo 'ABCD' on input#todo-input
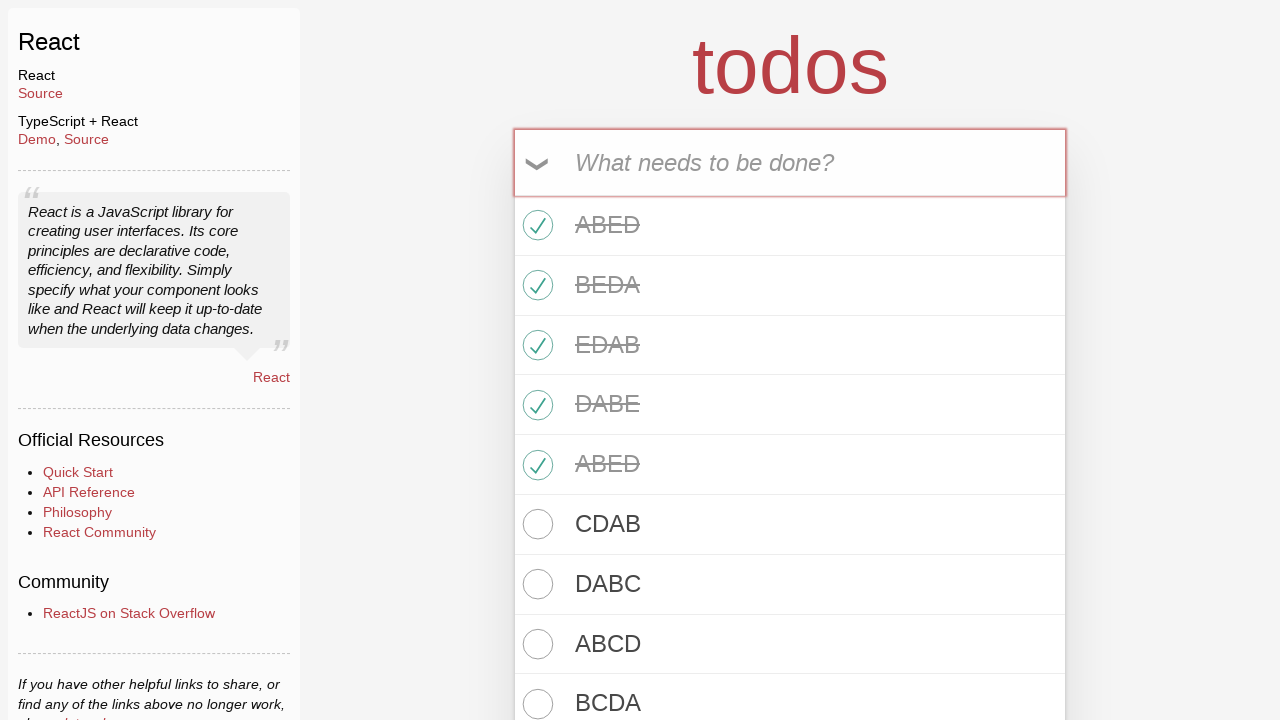

Filled todo input field with 'BCDA' on input#todo-input
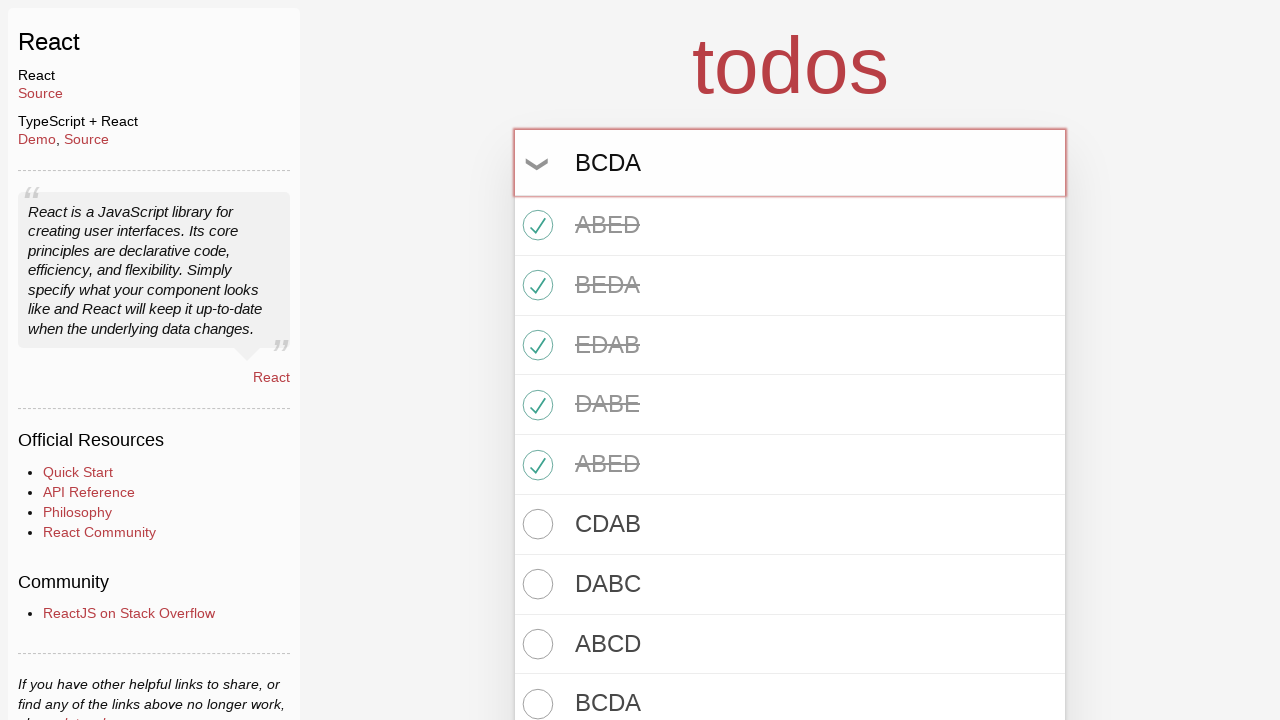

Pressed Enter to create todo 'BCDA' on input#todo-input
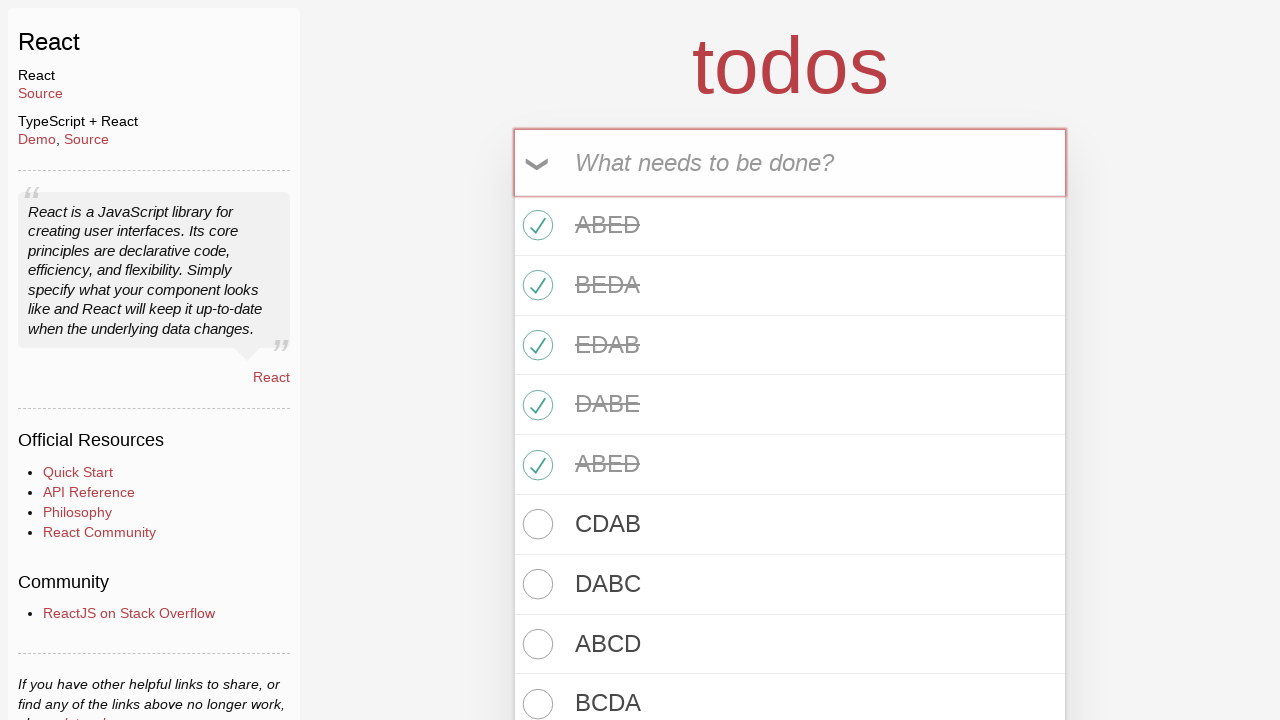

Filled todo input field with 'CDAB' on input#todo-input
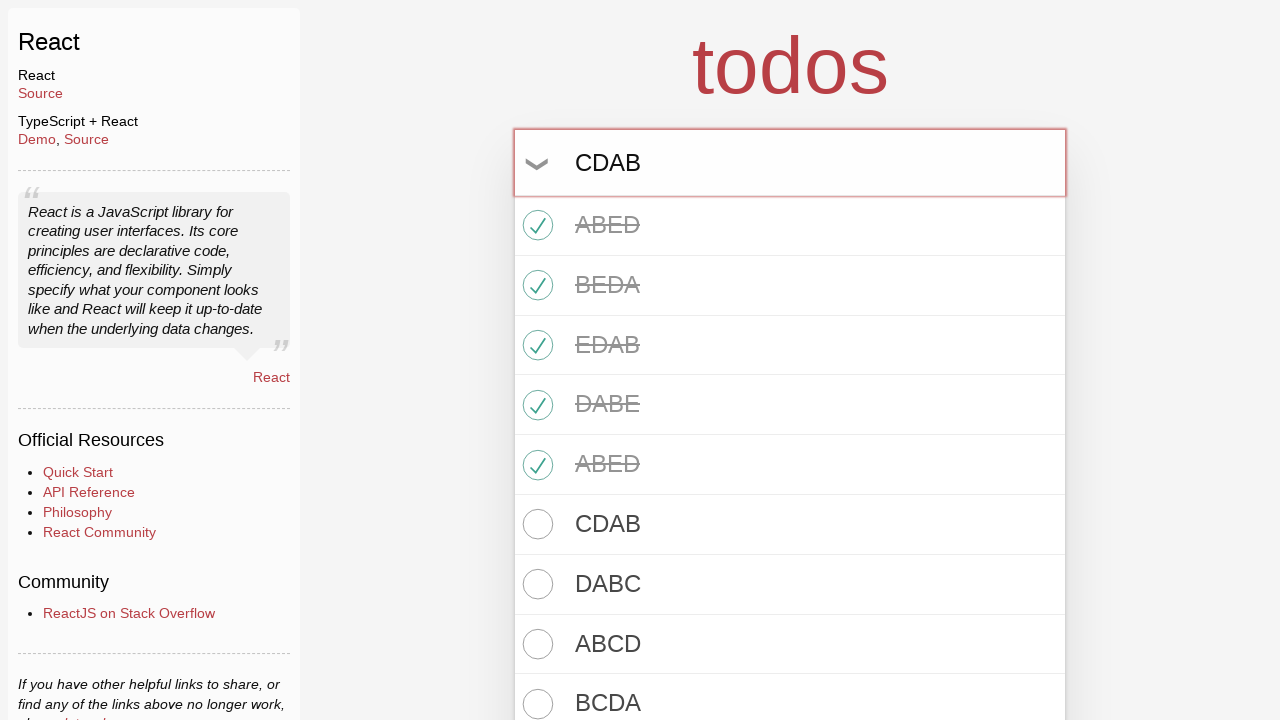

Pressed Enter to create todo 'CDAB' on input#todo-input
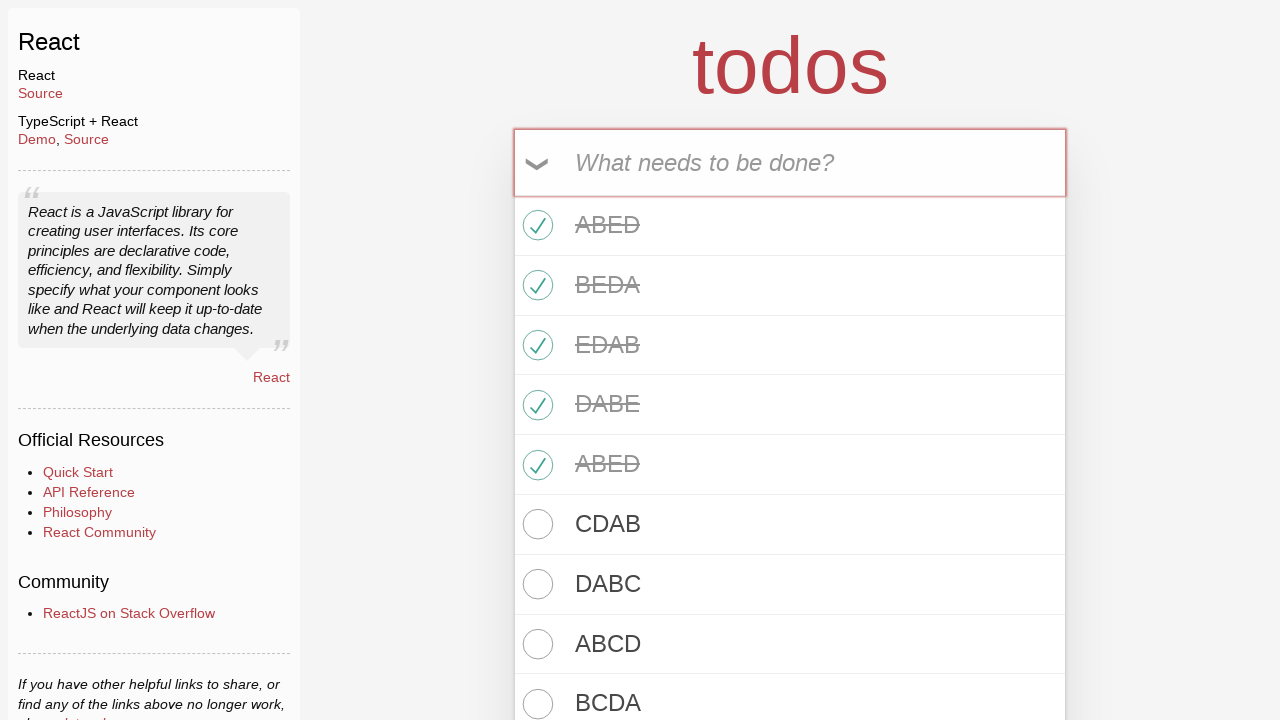

Filled todo input field with 'DABC' on input#todo-input
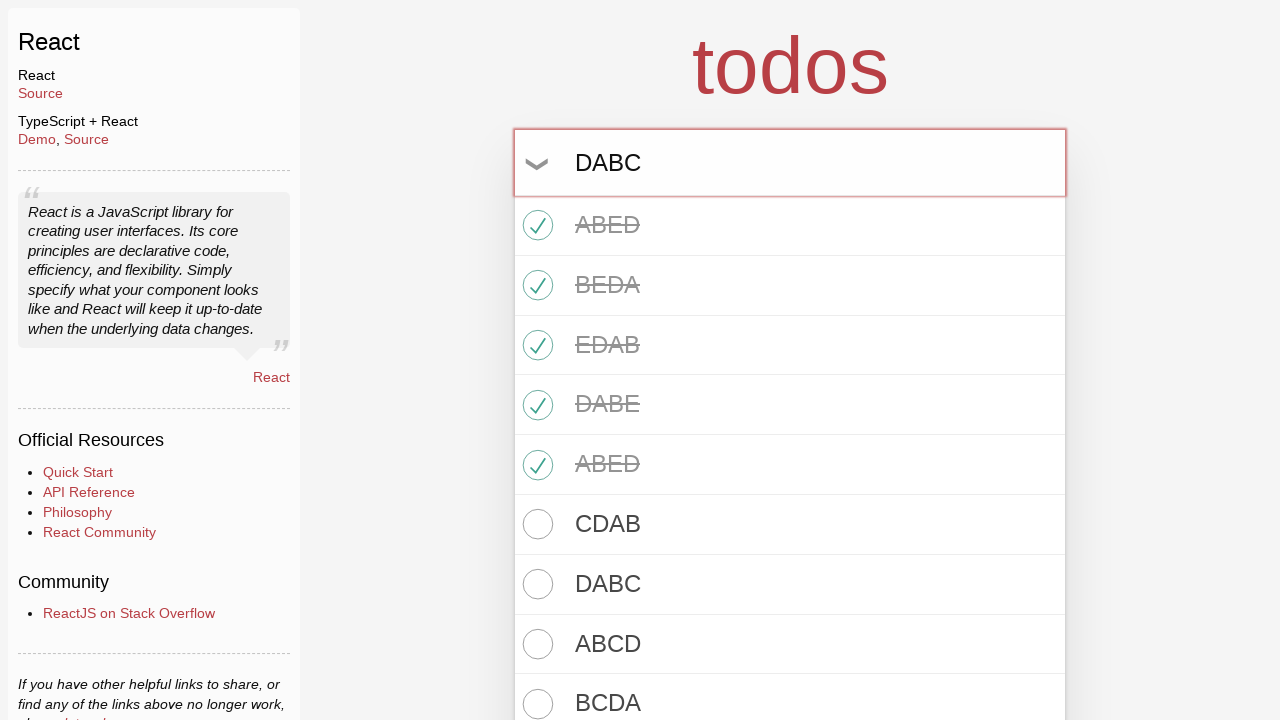

Pressed Enter to create todo 'DABC' on input#todo-input
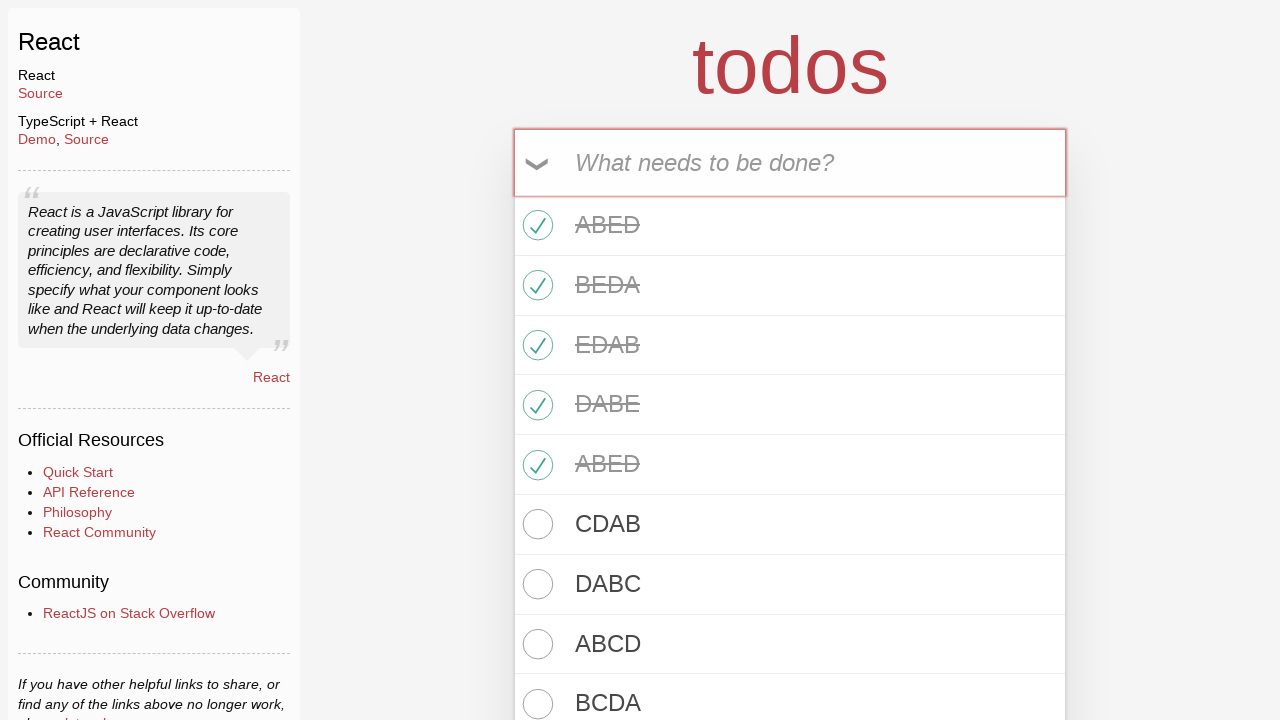

Filled todo input field with 'ABCD' on input#todo-input
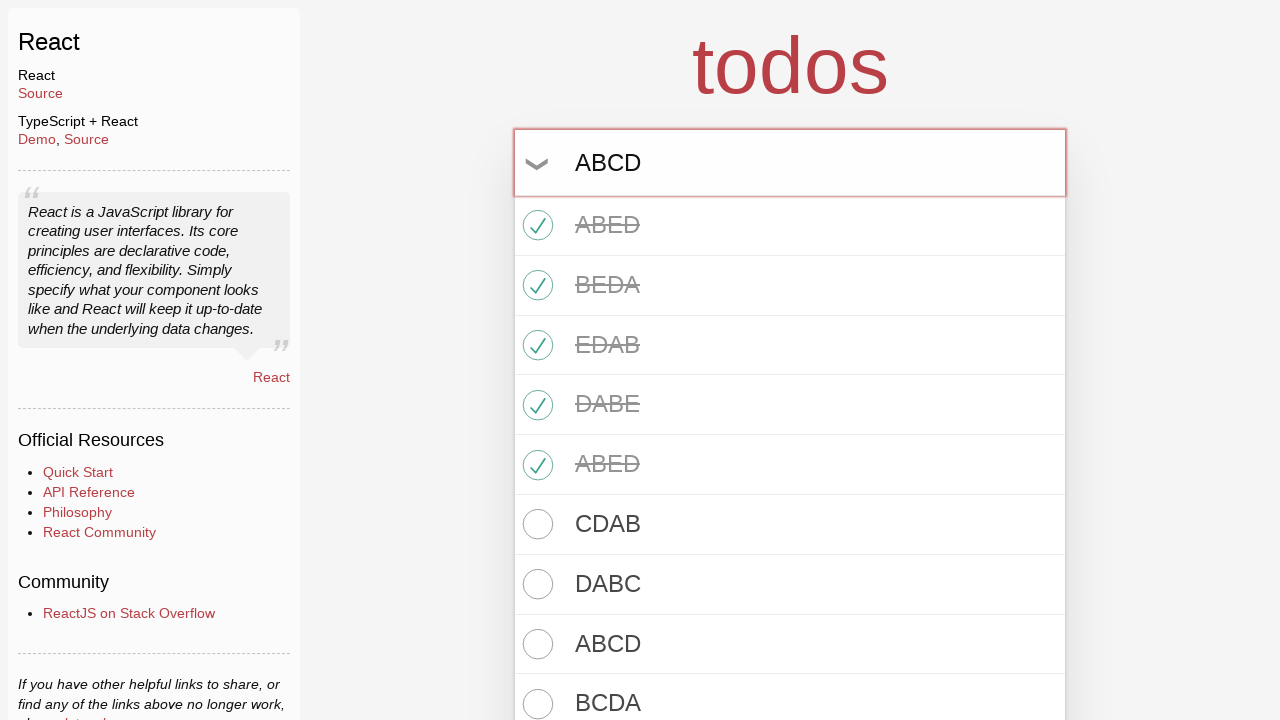

Pressed Enter to create todo 'ABCD' on input#todo-input
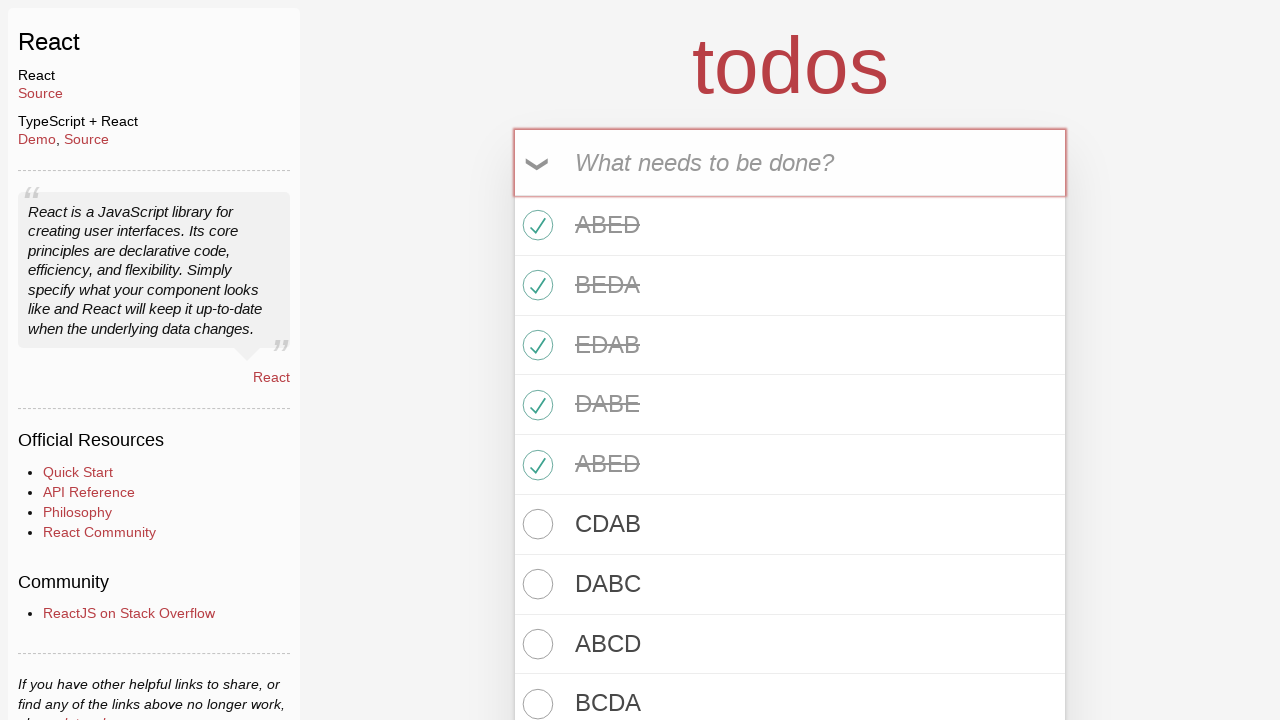

Verified all 16 todos are visible in the todo list
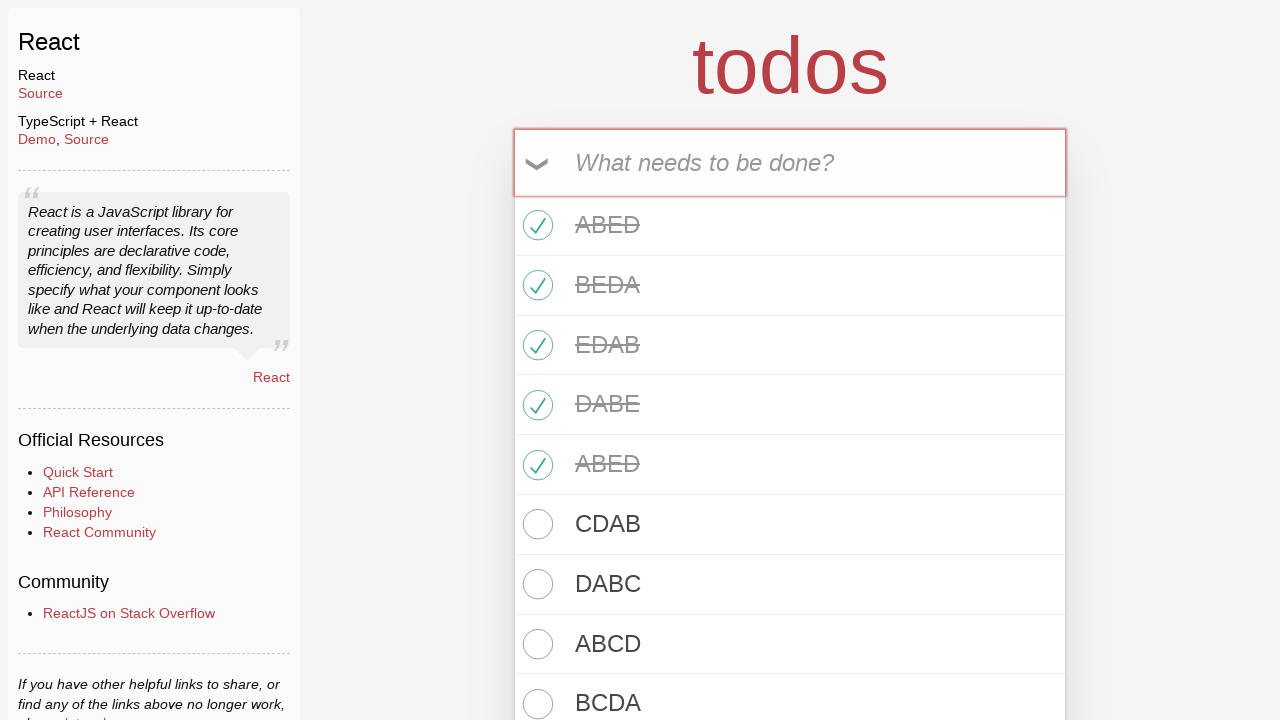

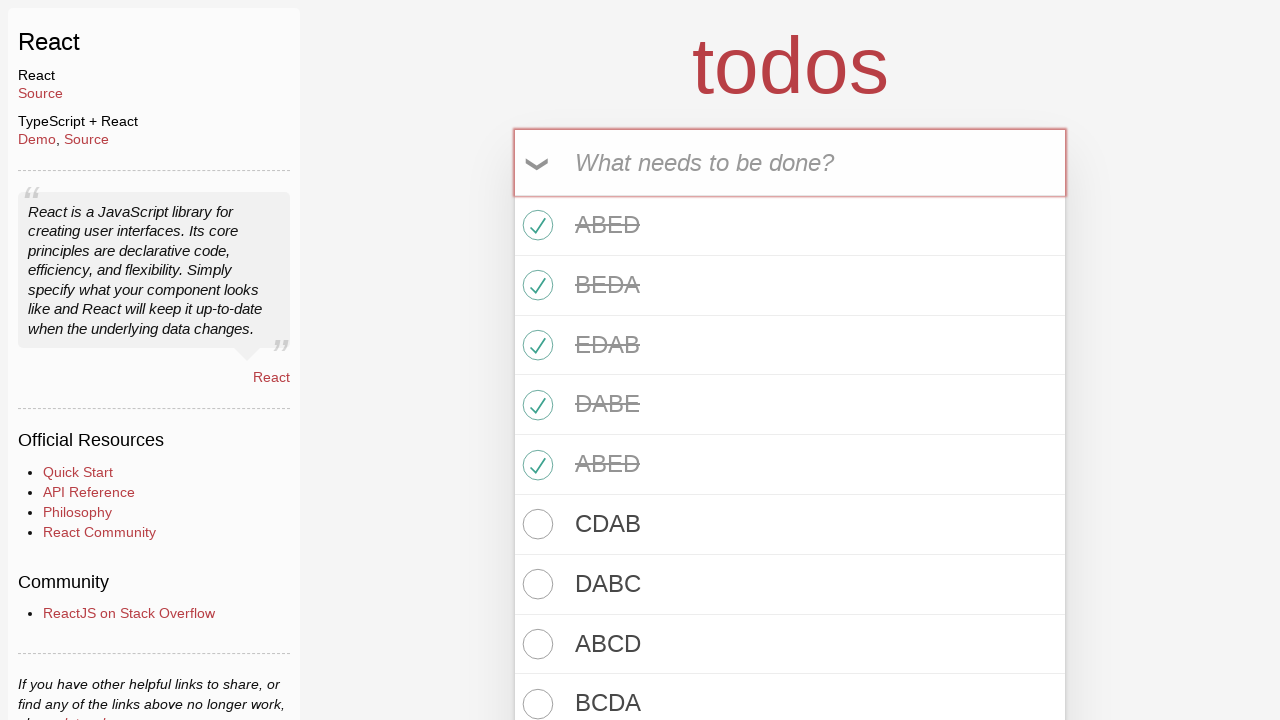